Tests desktop navigation tabs rendering by waiting for the main navigation element

Starting URL: https://ts-policy-watcher.vercel.app

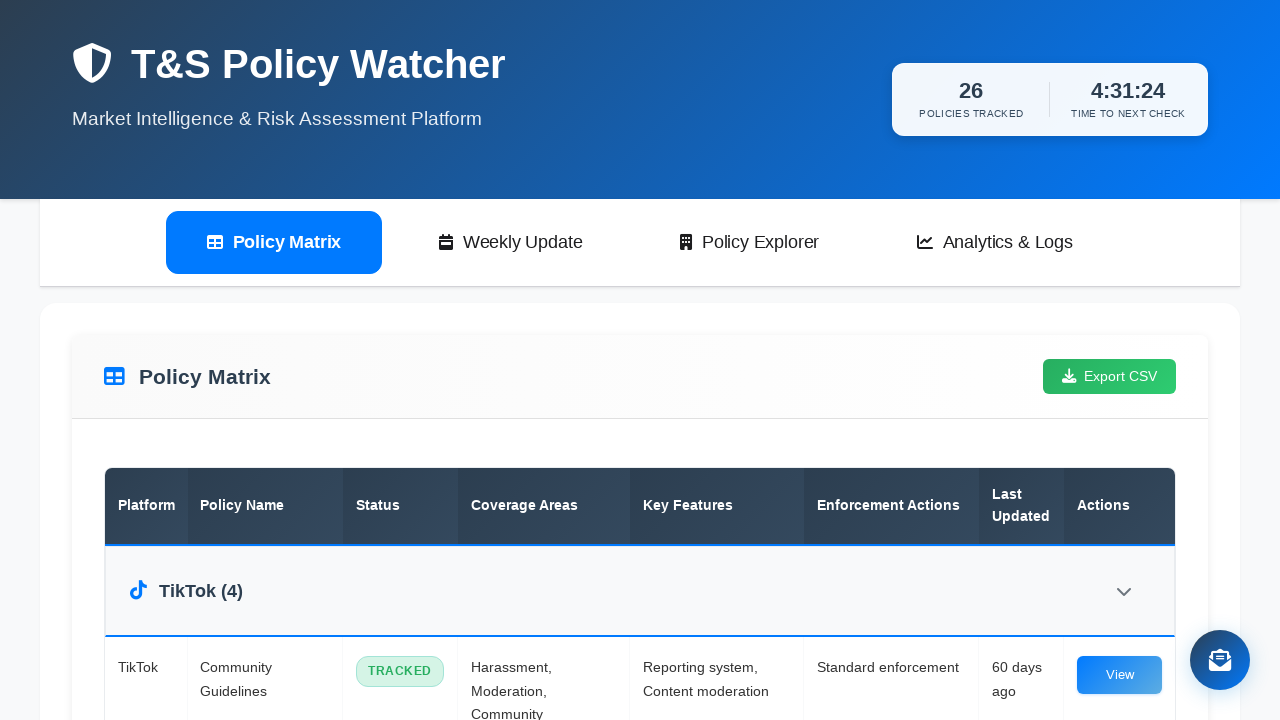

Set viewport to desktop size (1920x1080)
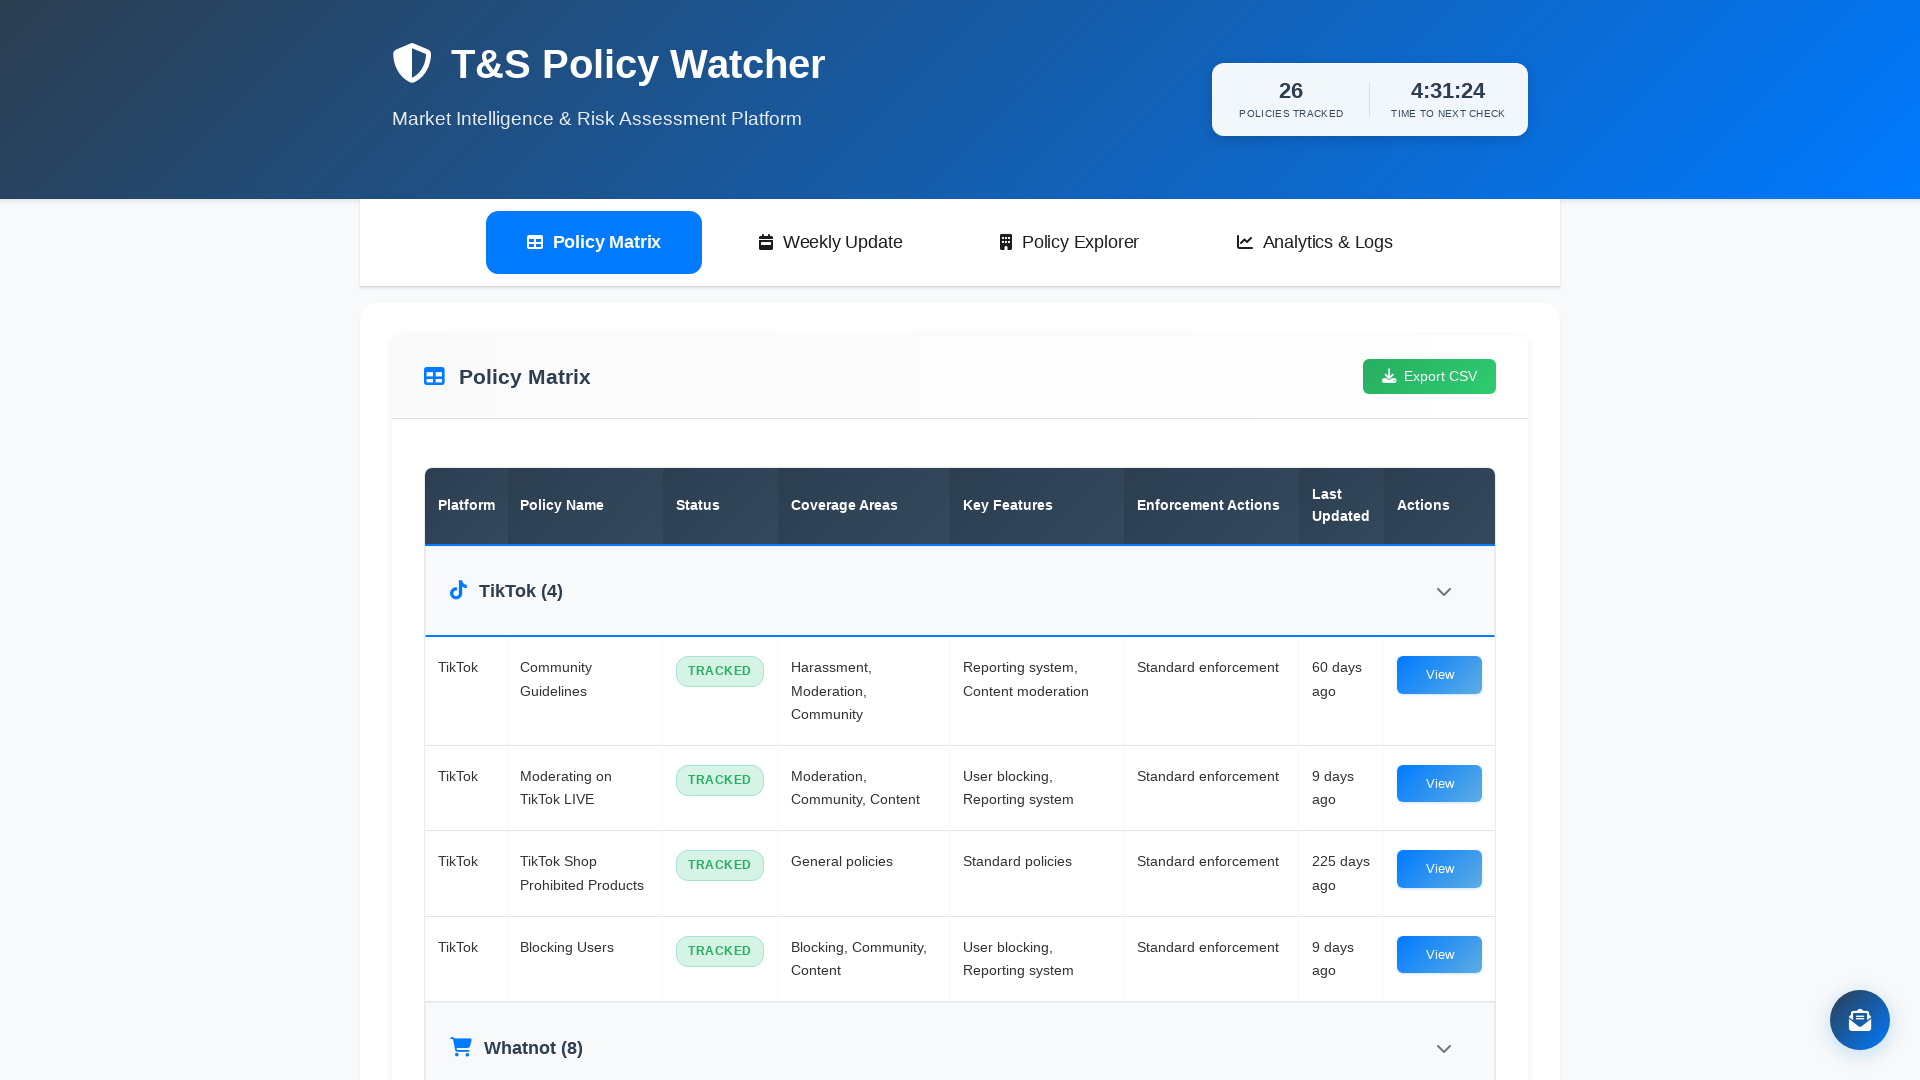

Disabled animations and transitions
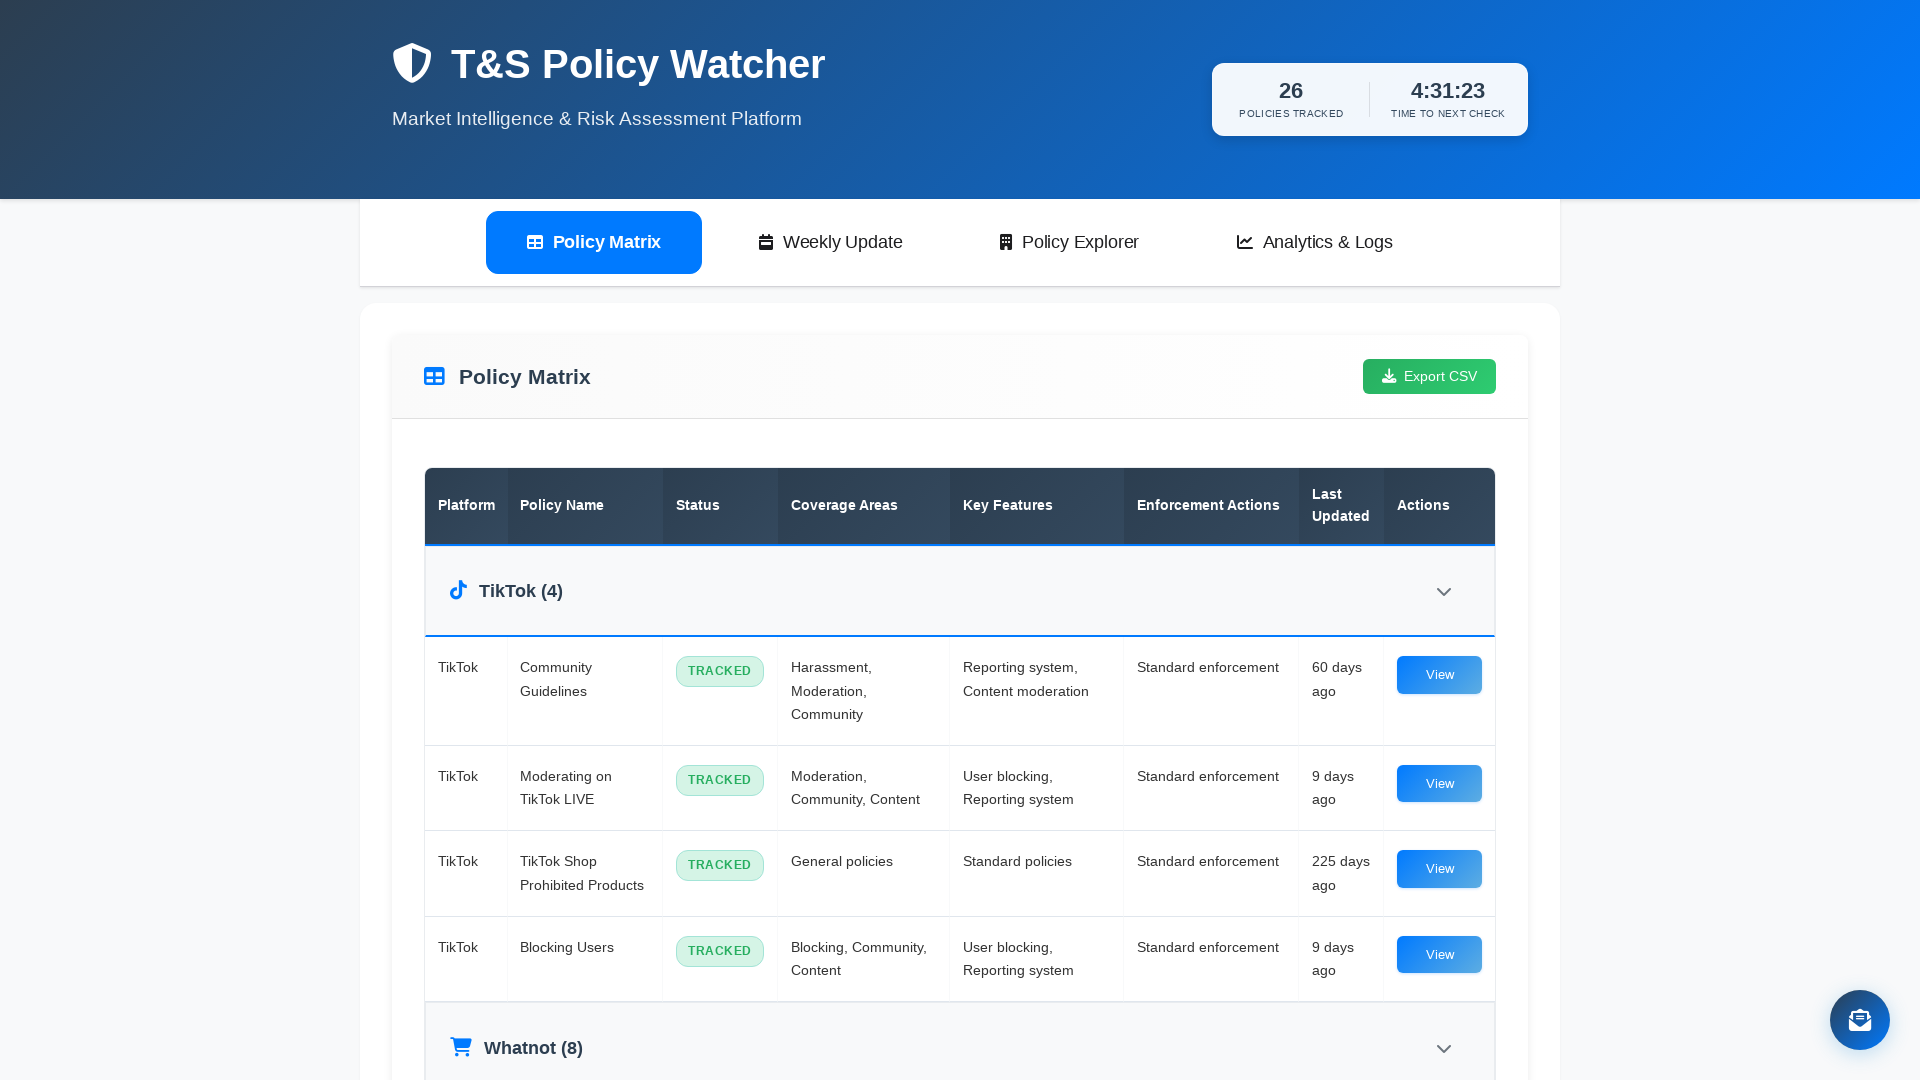

Main navigation element loaded successfully
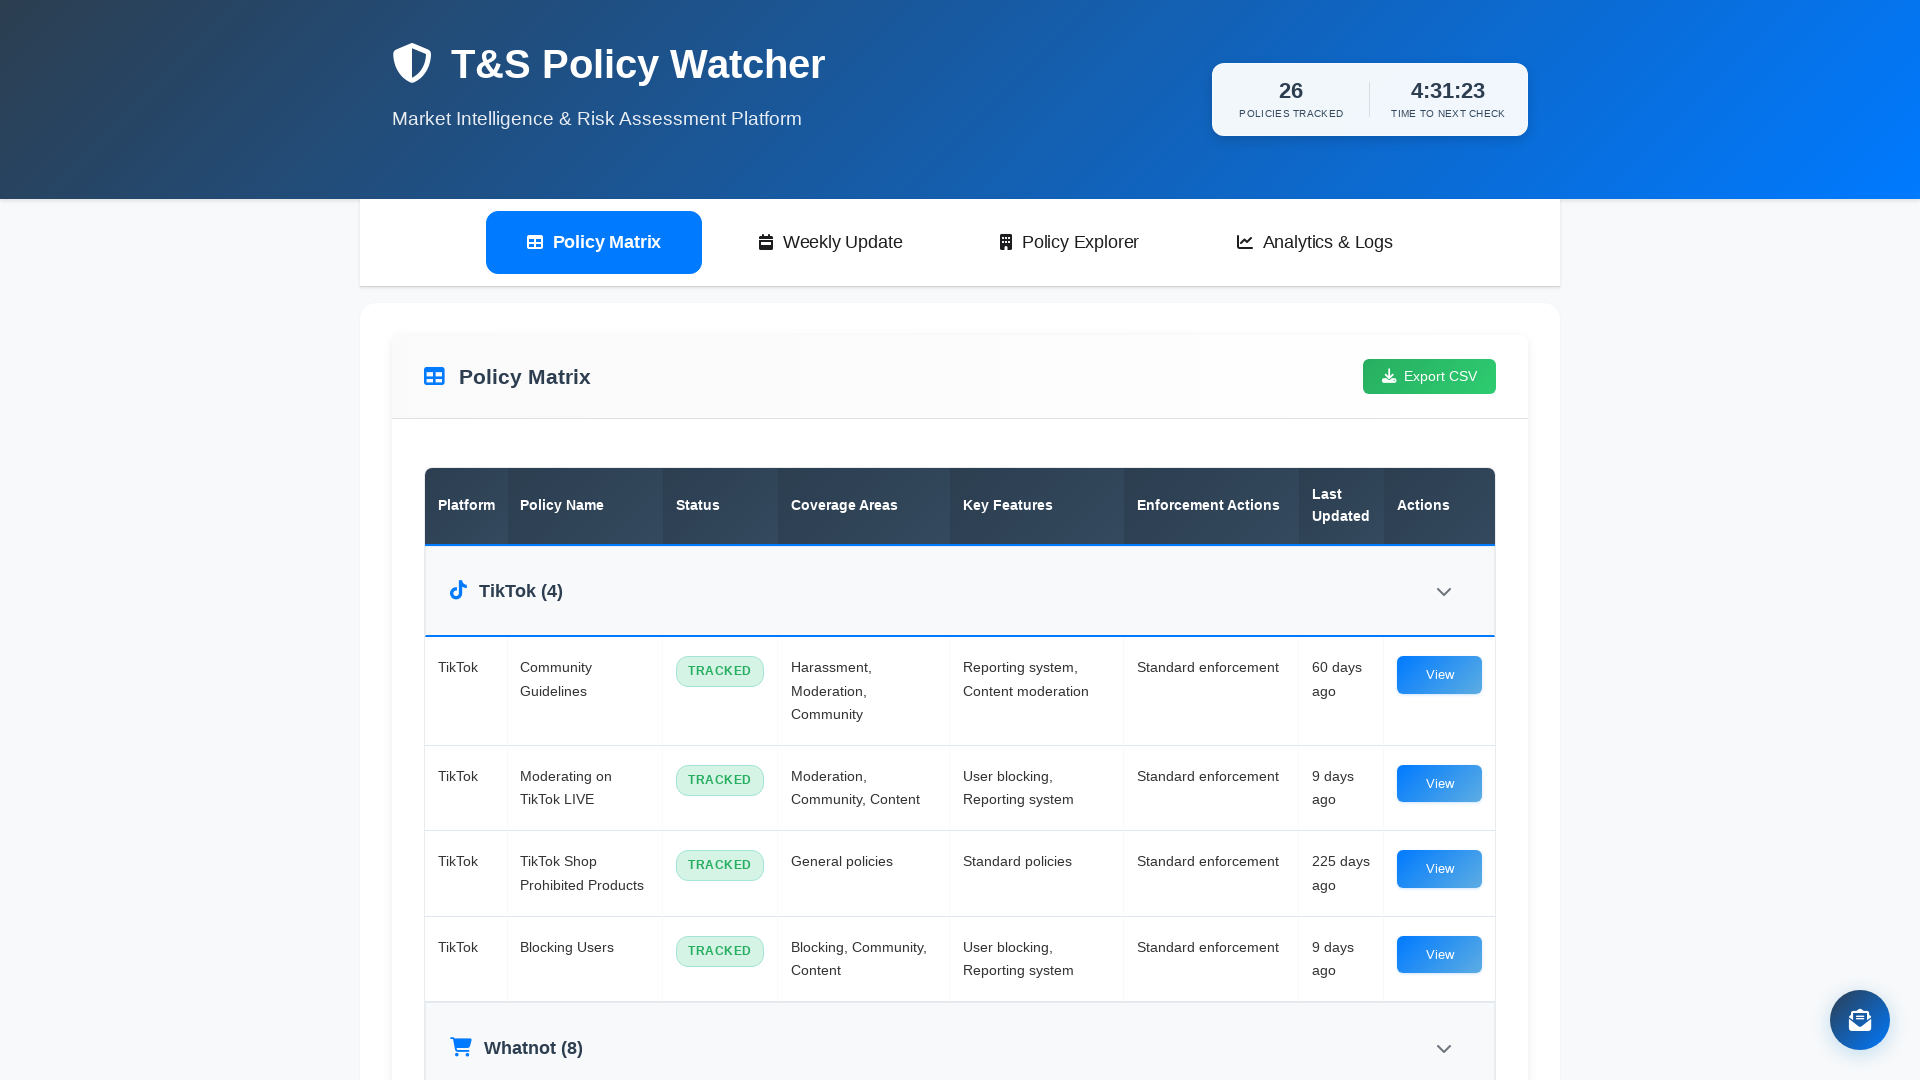

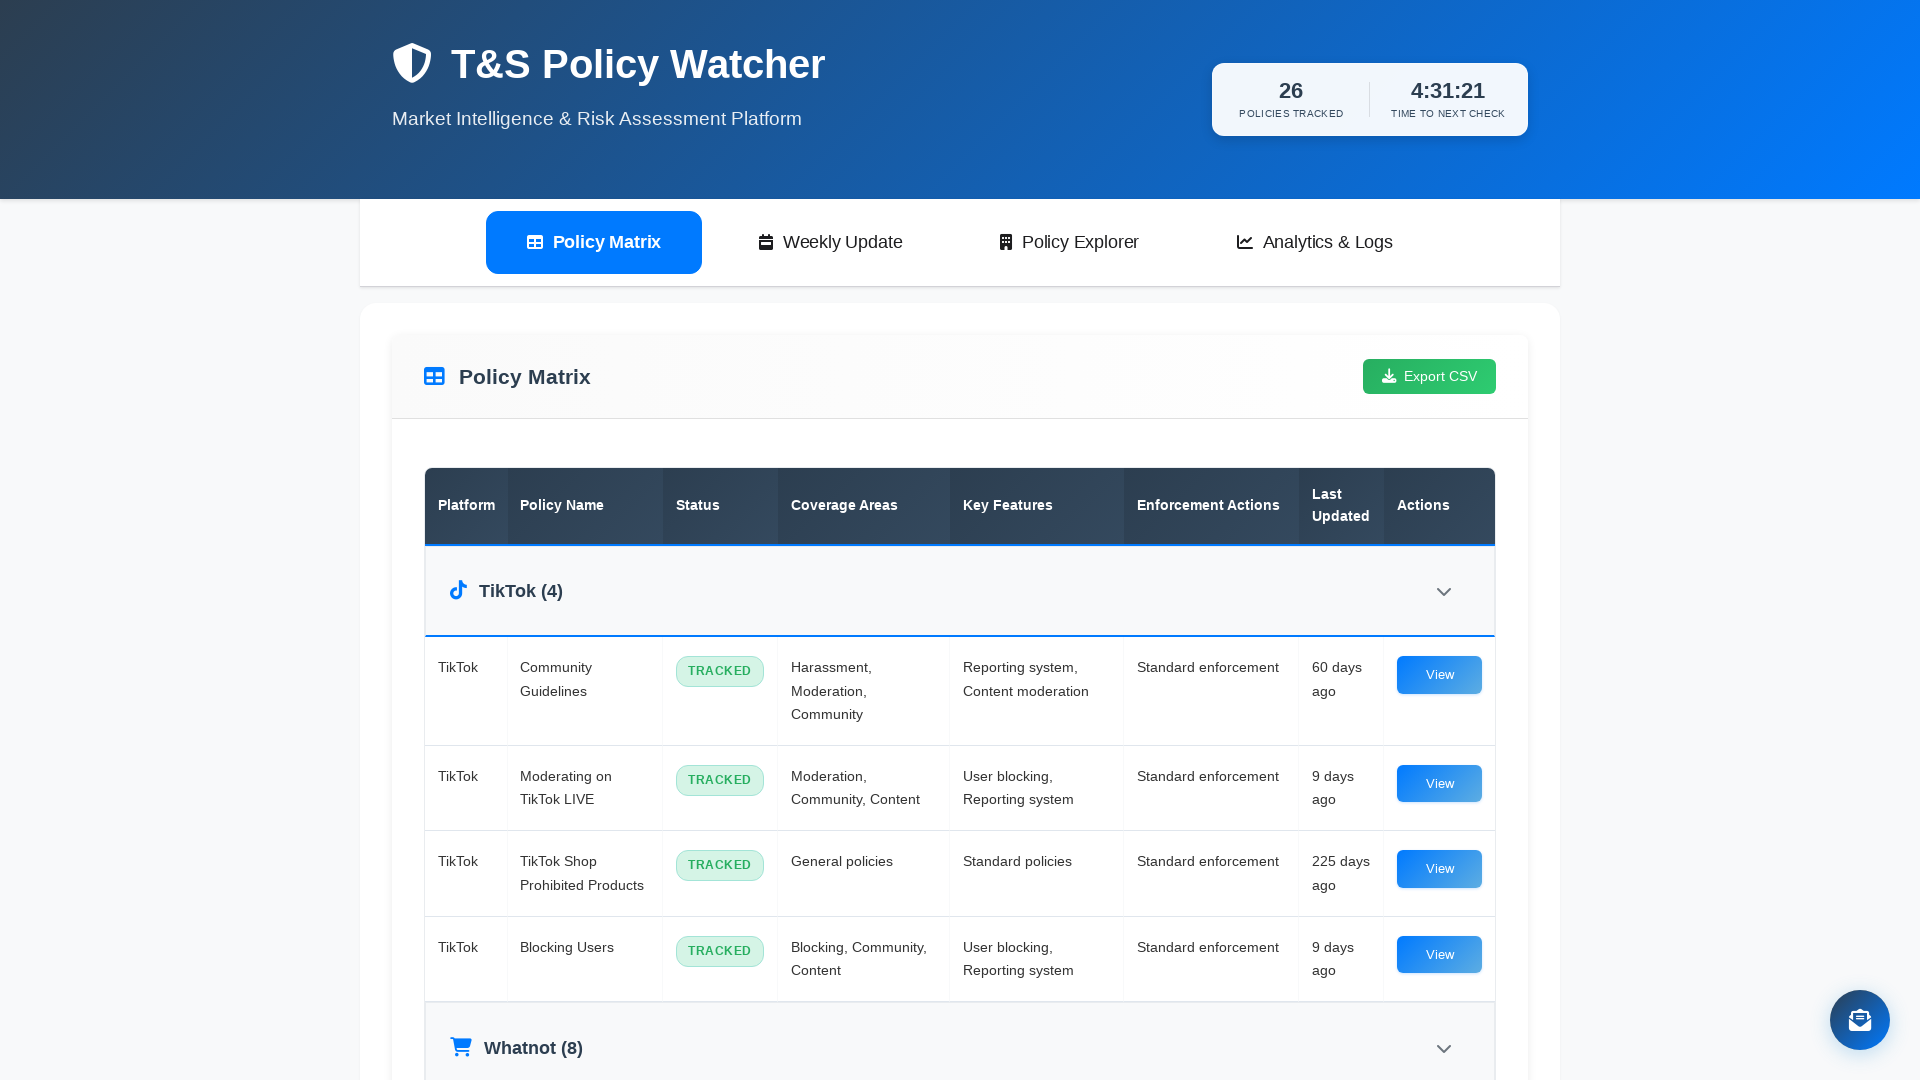